Tests a form submission by calculating a mathematical value from an image attribute, filling an input field, selecting checkboxes and radio buttons, then submitting

Starting URL: http://suninjuly.github.io/get_attribute.html

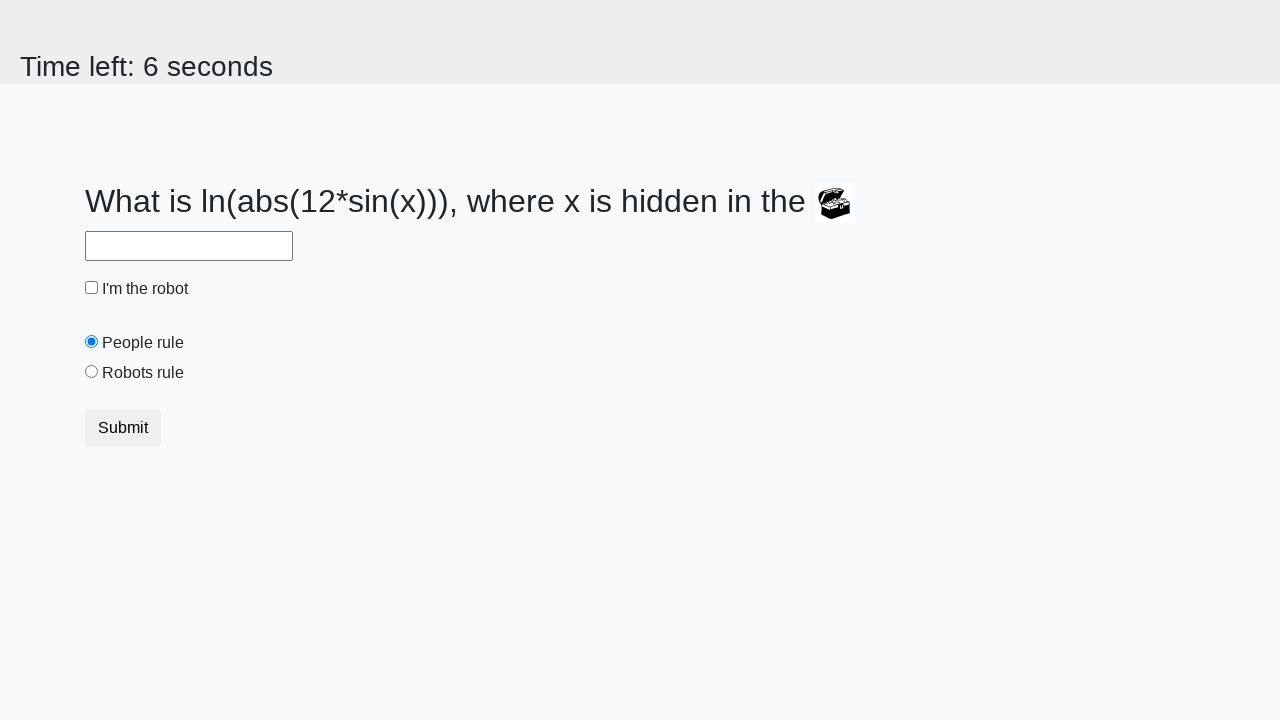

Located image element with valuex attribute
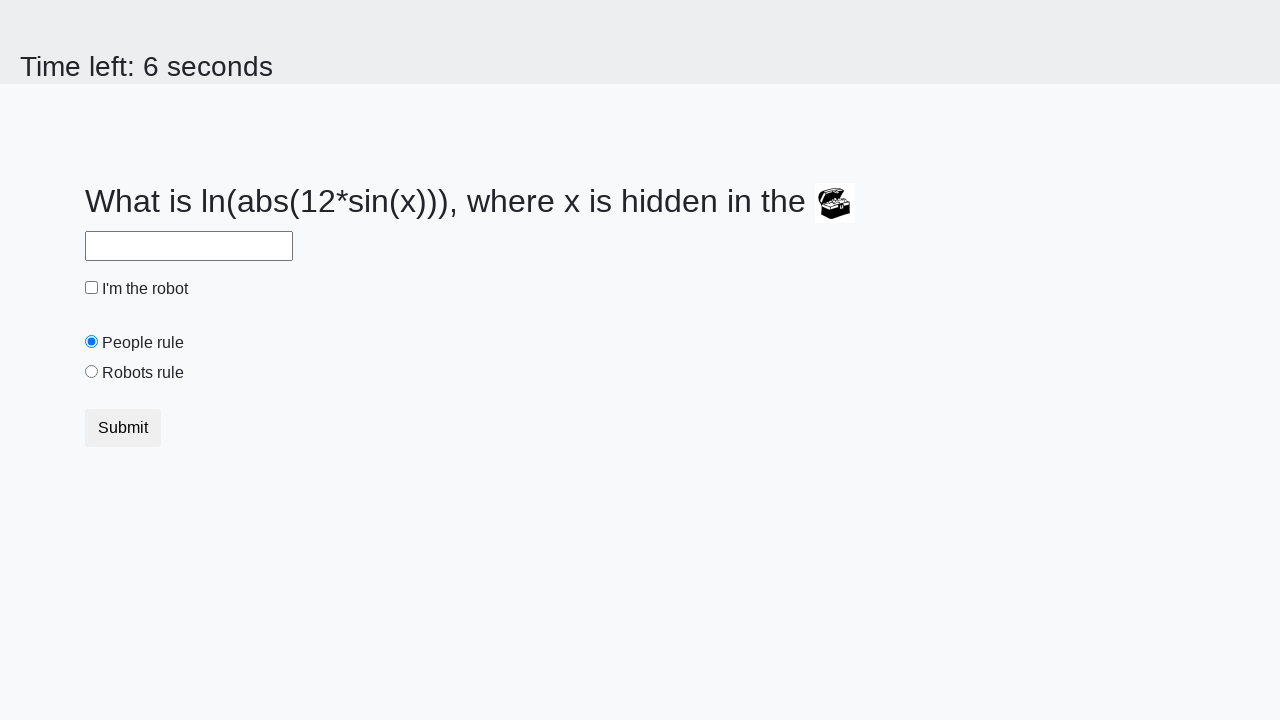

Retrieved valuex attribute from image: 20
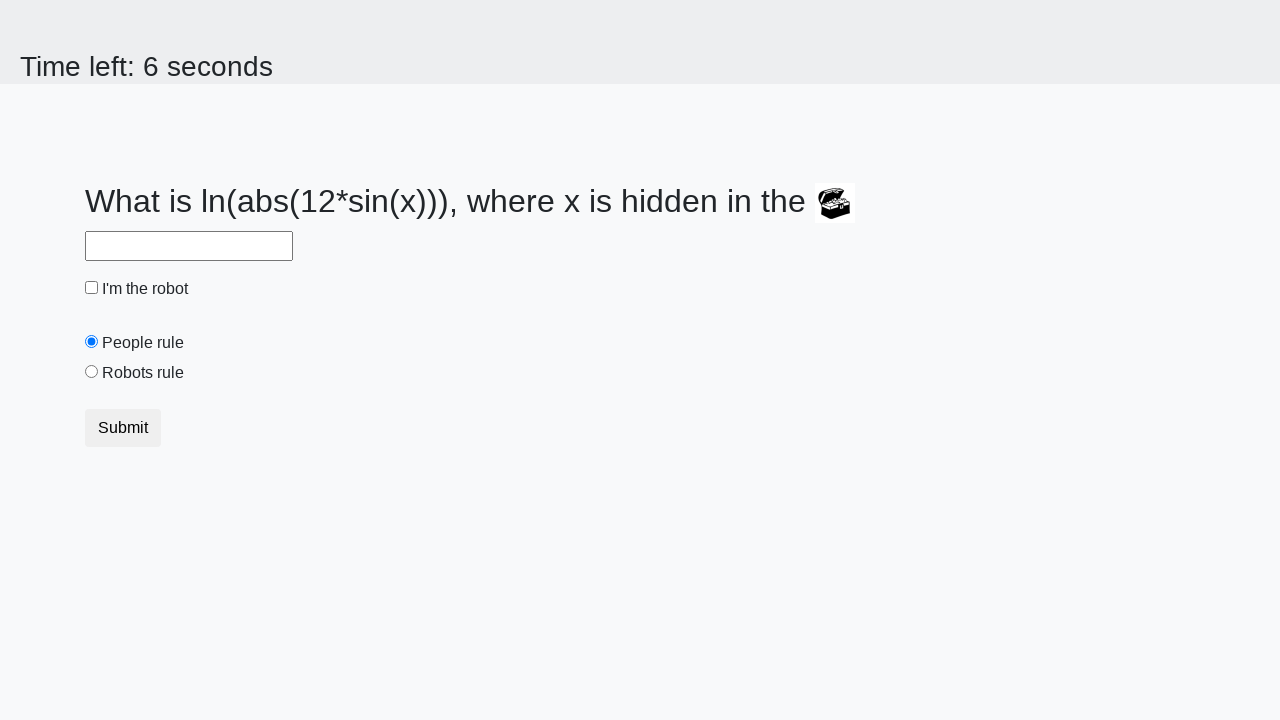

Calculated mathematical expression result: 2.3938272832584495
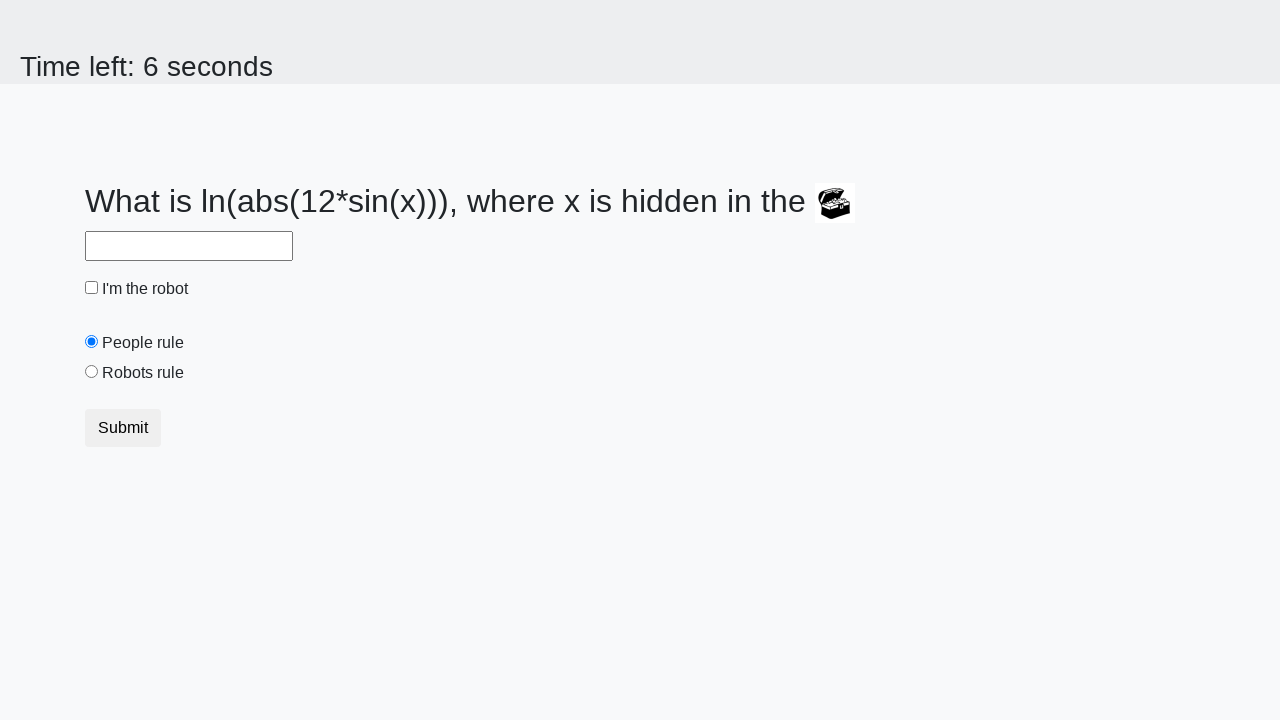

Filled answer field with calculated value: 2.3938272832584495 on #answer
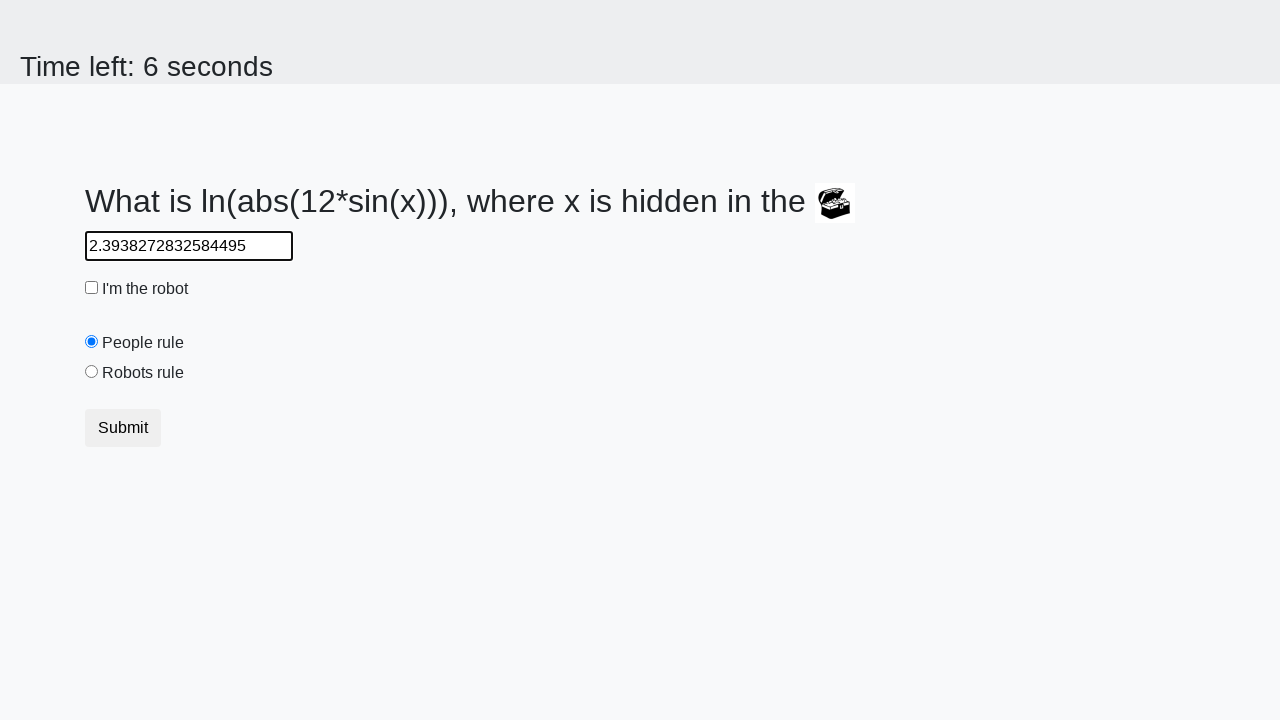

Clicked robot checkbox at (92, 288) on #robotCheckbox
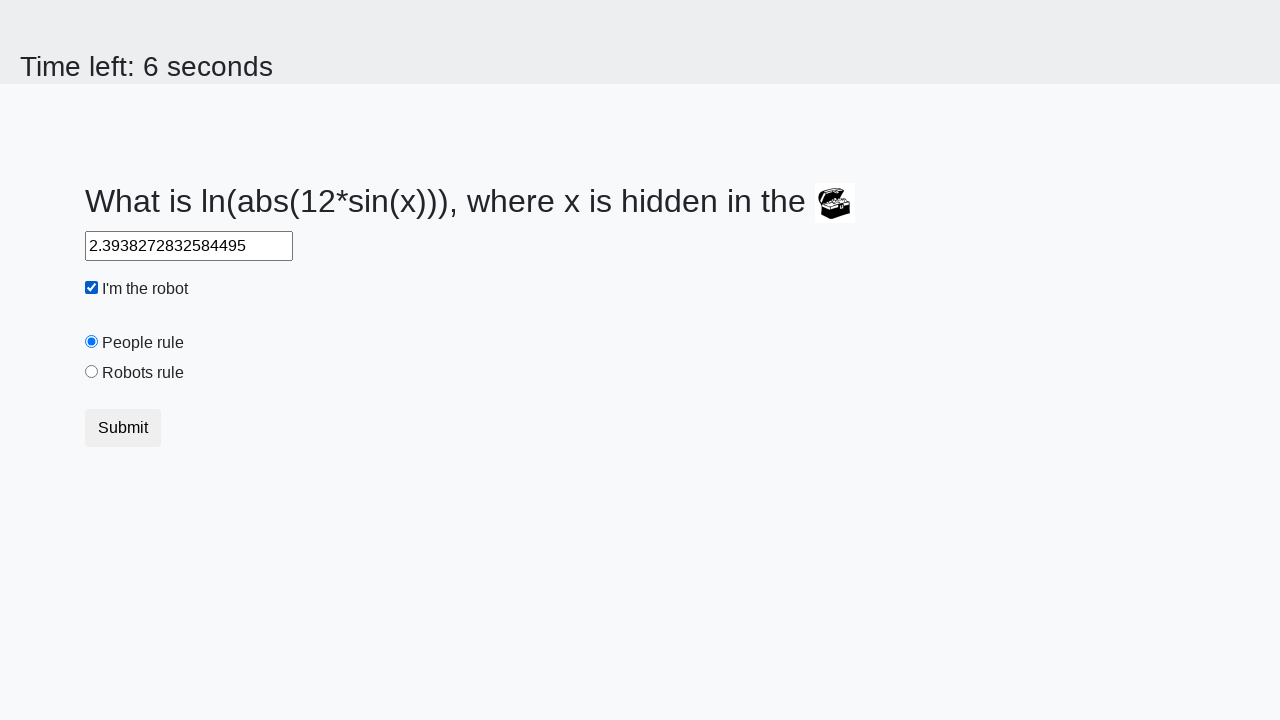

Selected 'robots rule' radio button at (92, 372) on input#robotsRule
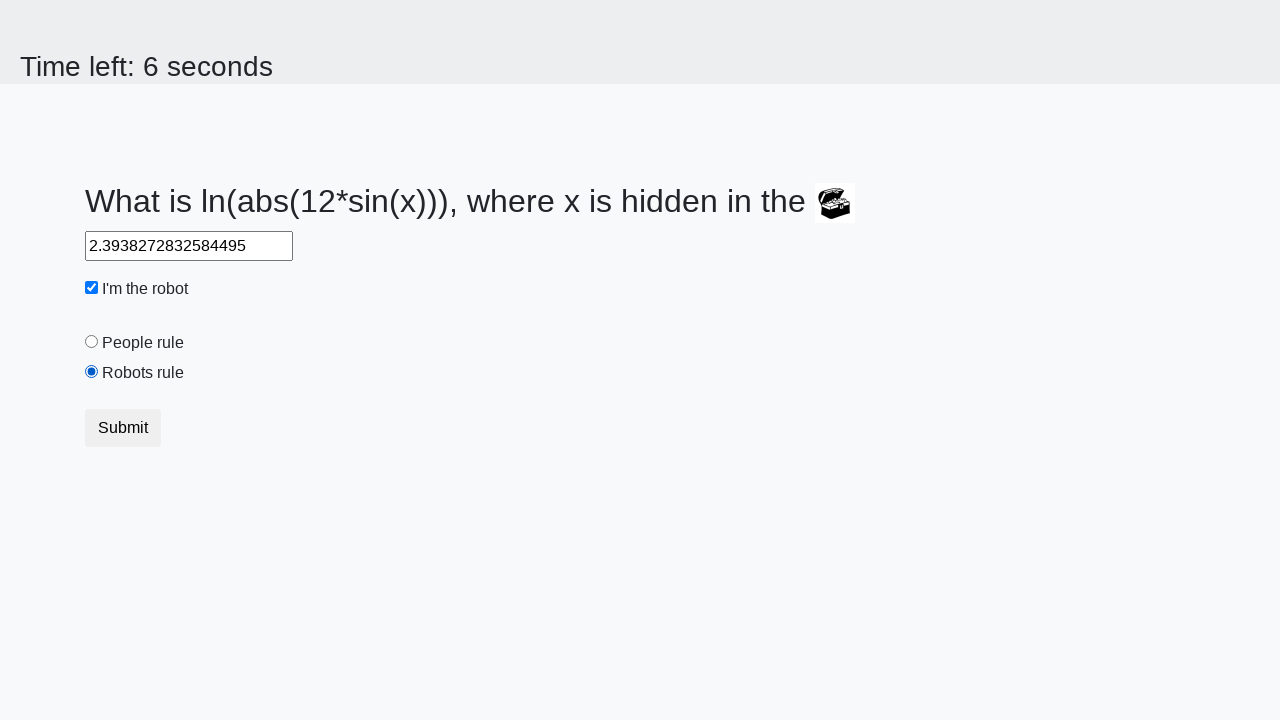

Clicked submit button to submit the form at (123, 428) on button.btn
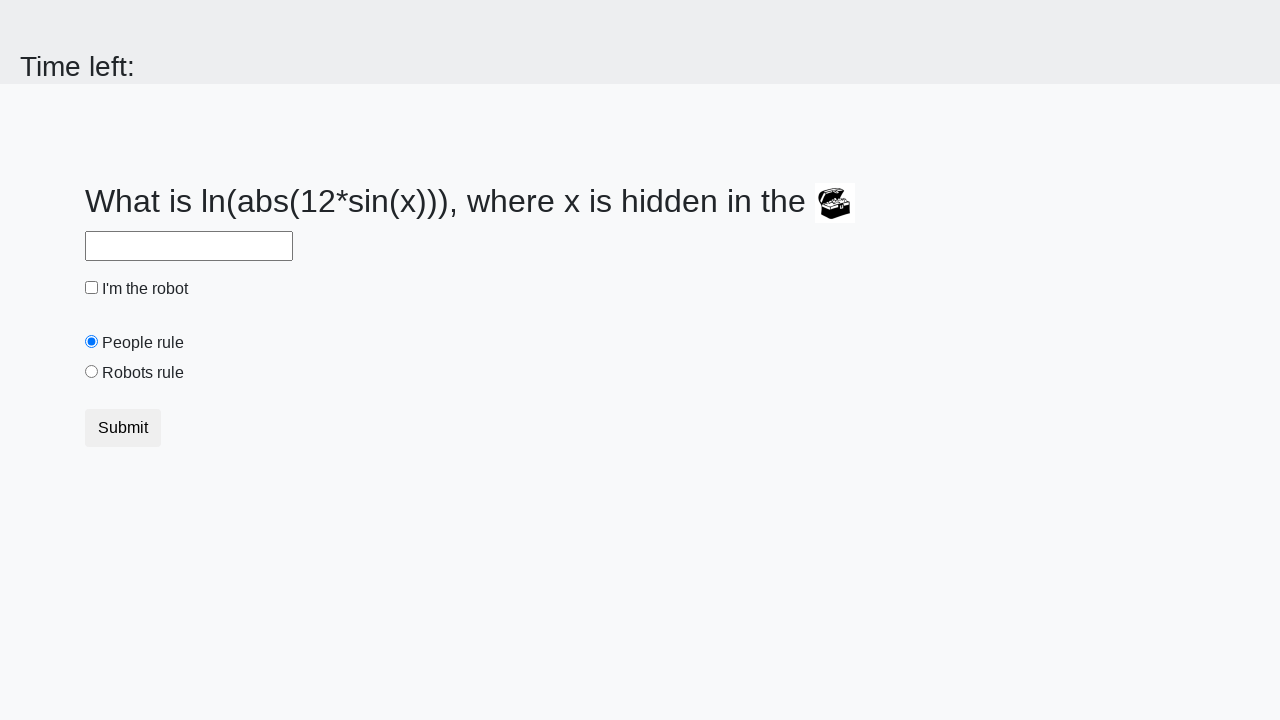

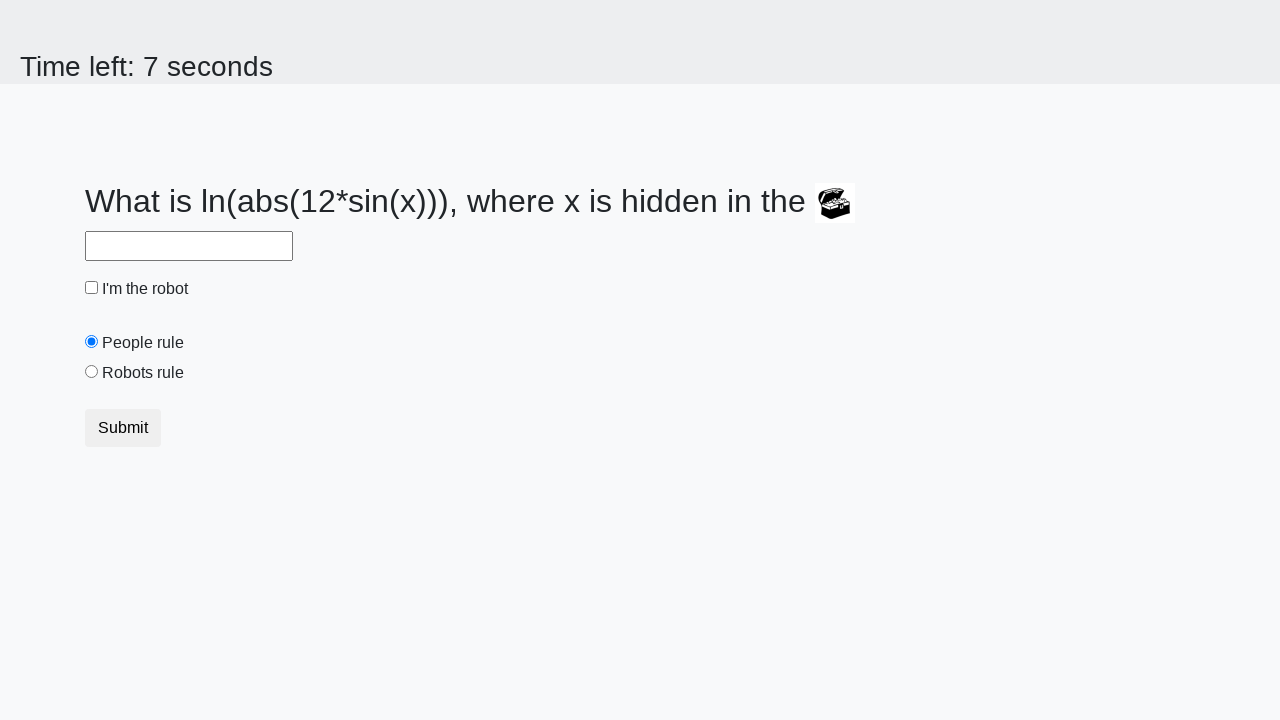